Tests handling of a JavaScript alert dialog by clicking a button that triggers an alert and accepting it

Starting URL: https://testautomationpractice.blogspot.com/

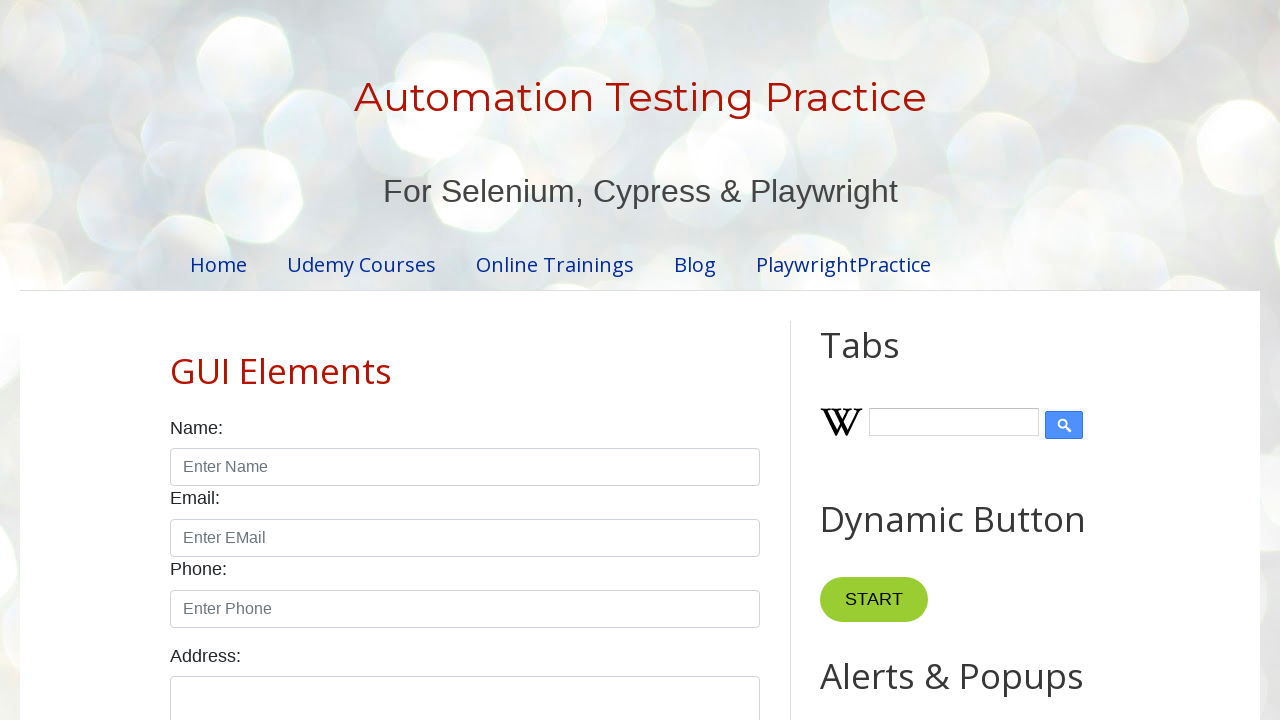

Set up dialog handler to accept alerts
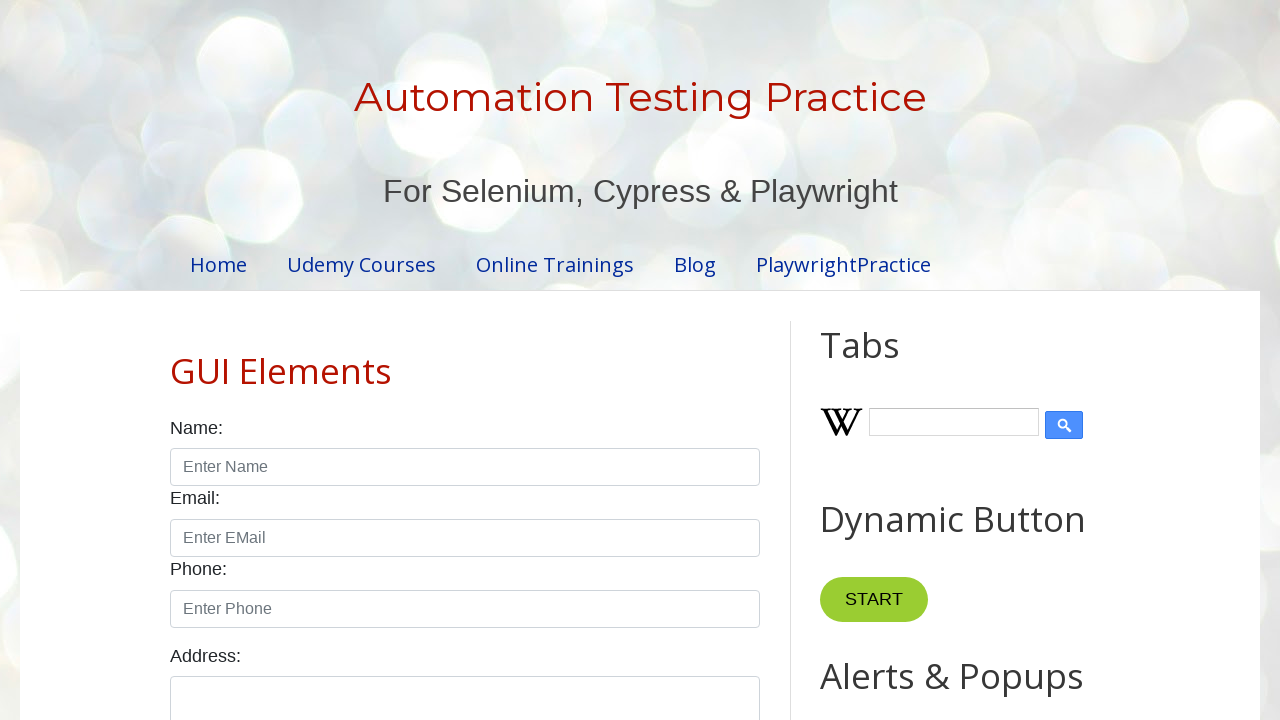

Clicked alert button to trigger JavaScript alert dialog at (888, 361) on xpath=//button[@id='alertBtn']
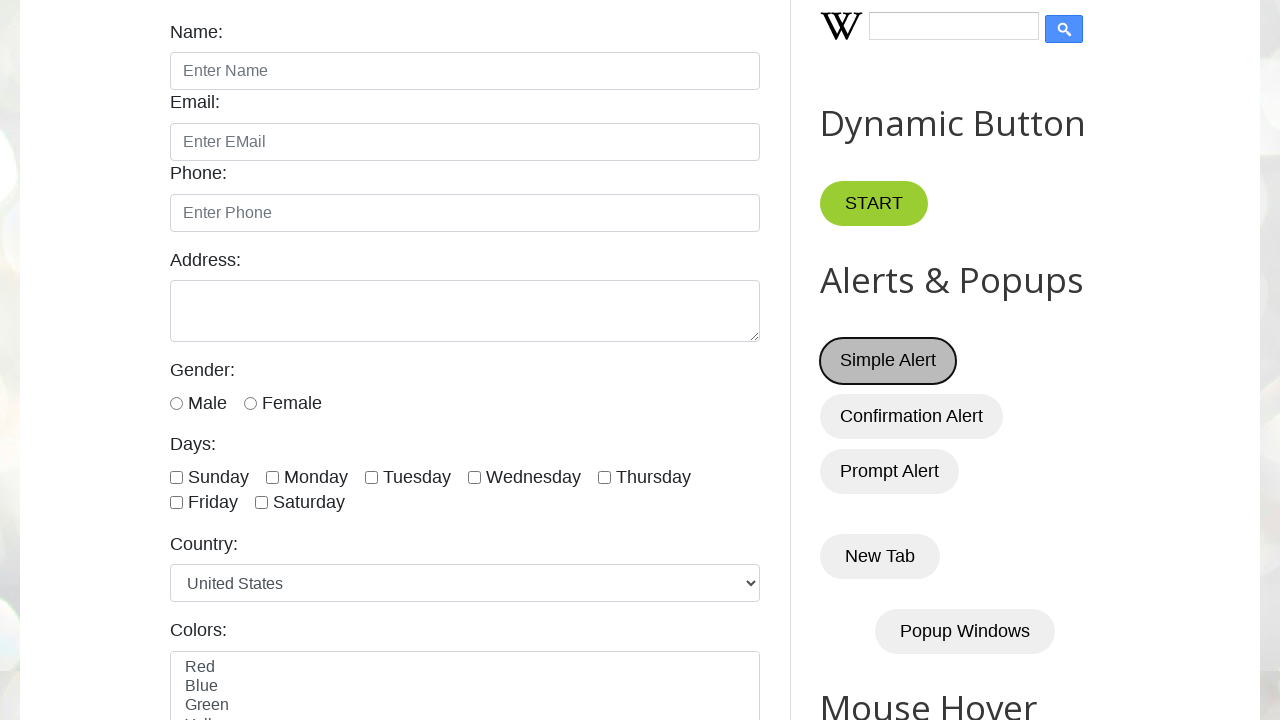

Waited for alert dialog to be processed
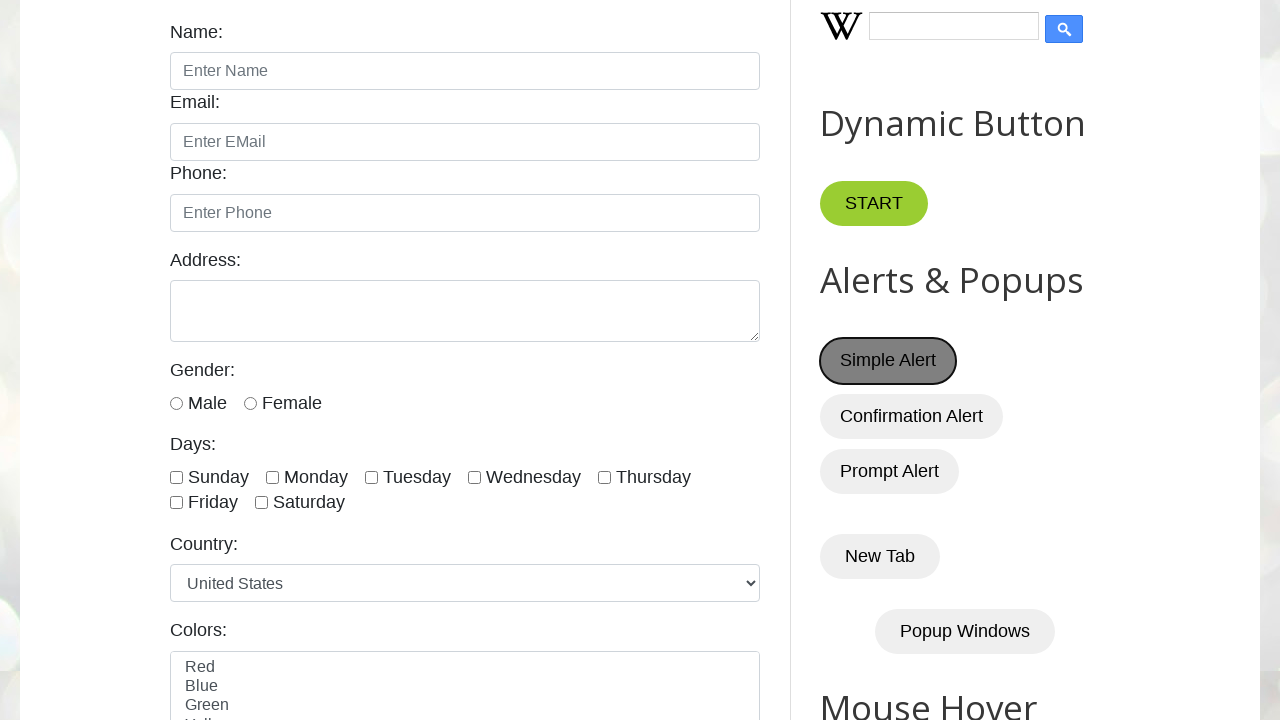

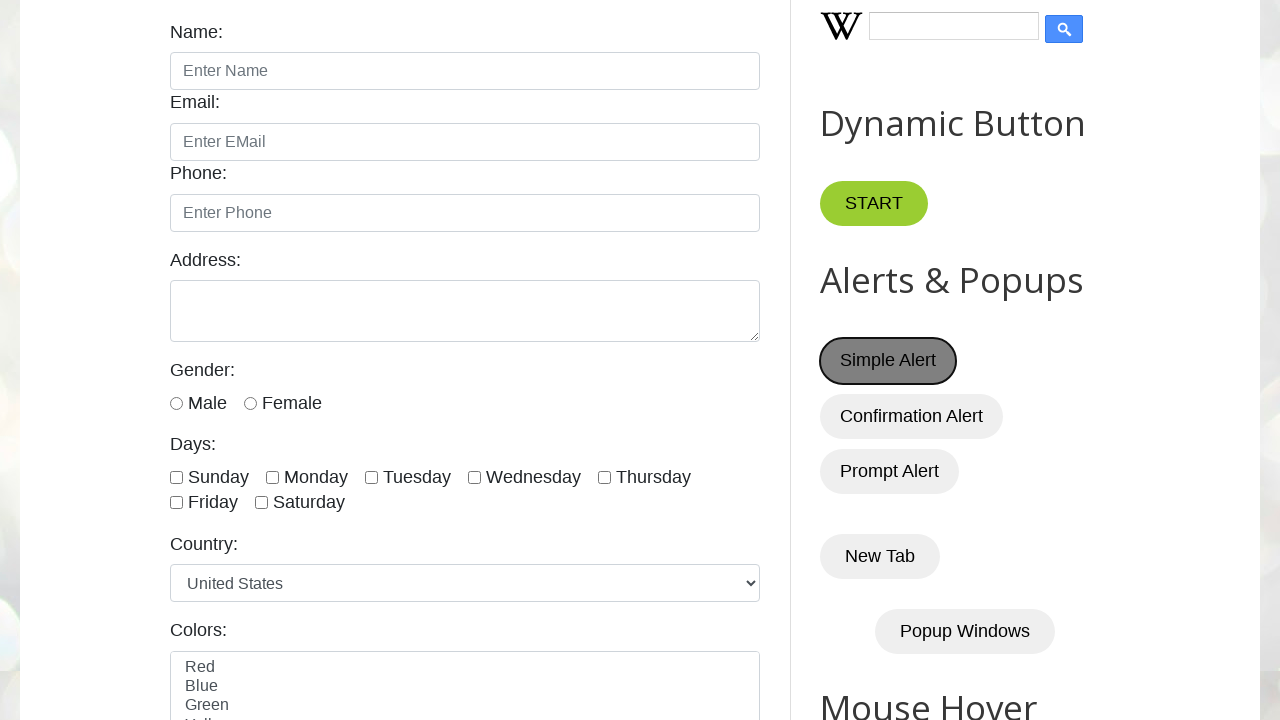